Tests browser tab handling by opening multiple tabs and switching between them

Starting URL: https://automationtesting.co.uk/browserTabs.html

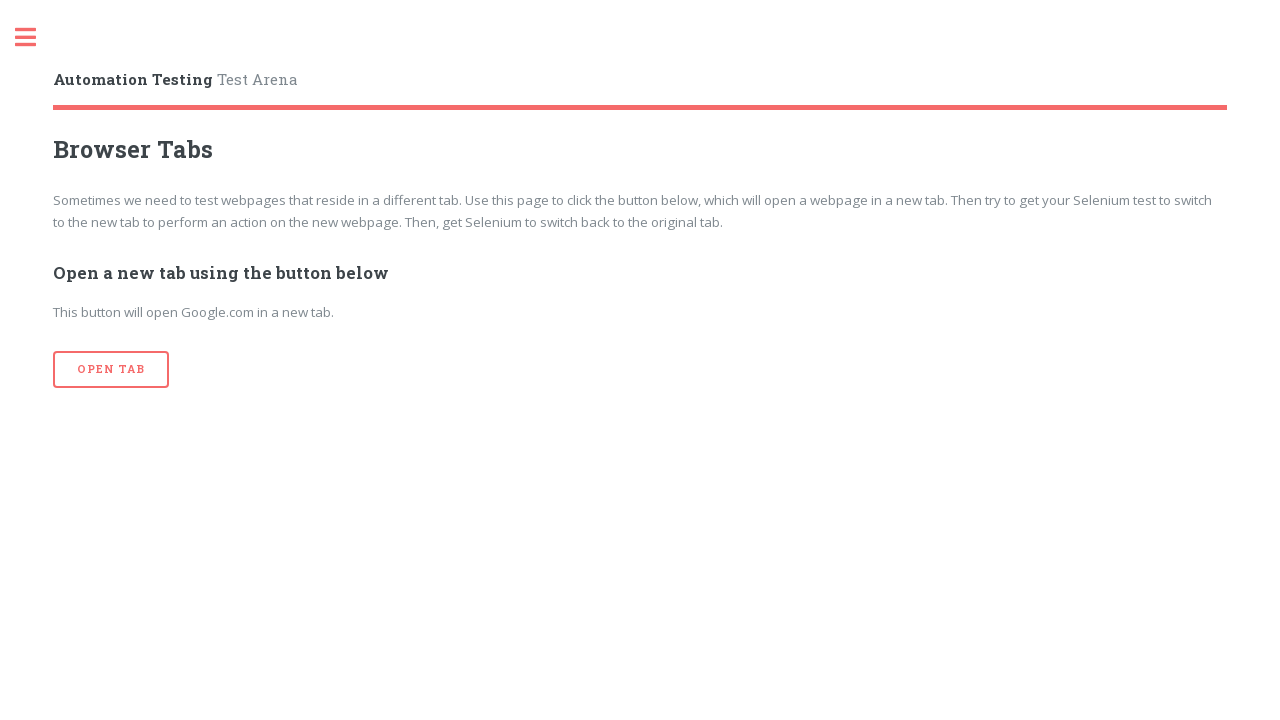

Clicked 'Open Tab' button (iteration 1 of 3) at (111, 370) on xpath=//input[@value='Open Tab']
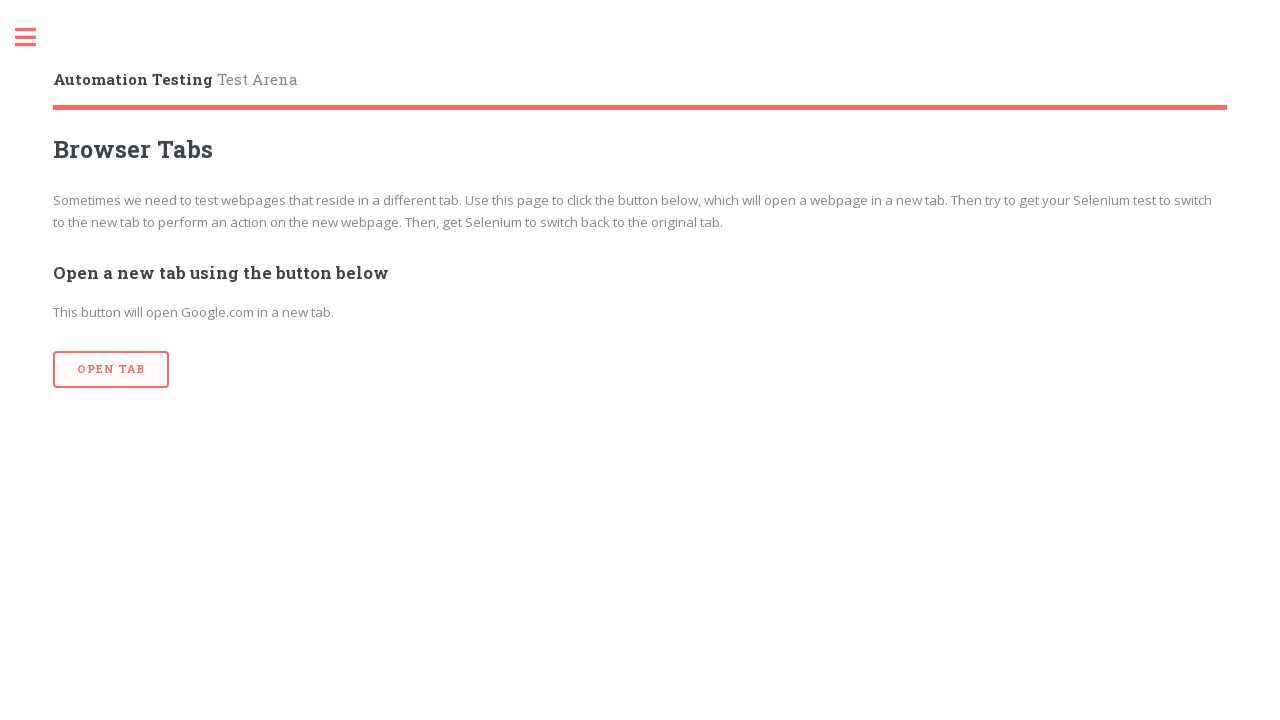

Clicked 'Open Tab' button (iteration 2 of 3) at (111, 370) on xpath=//input[@value='Open Tab']
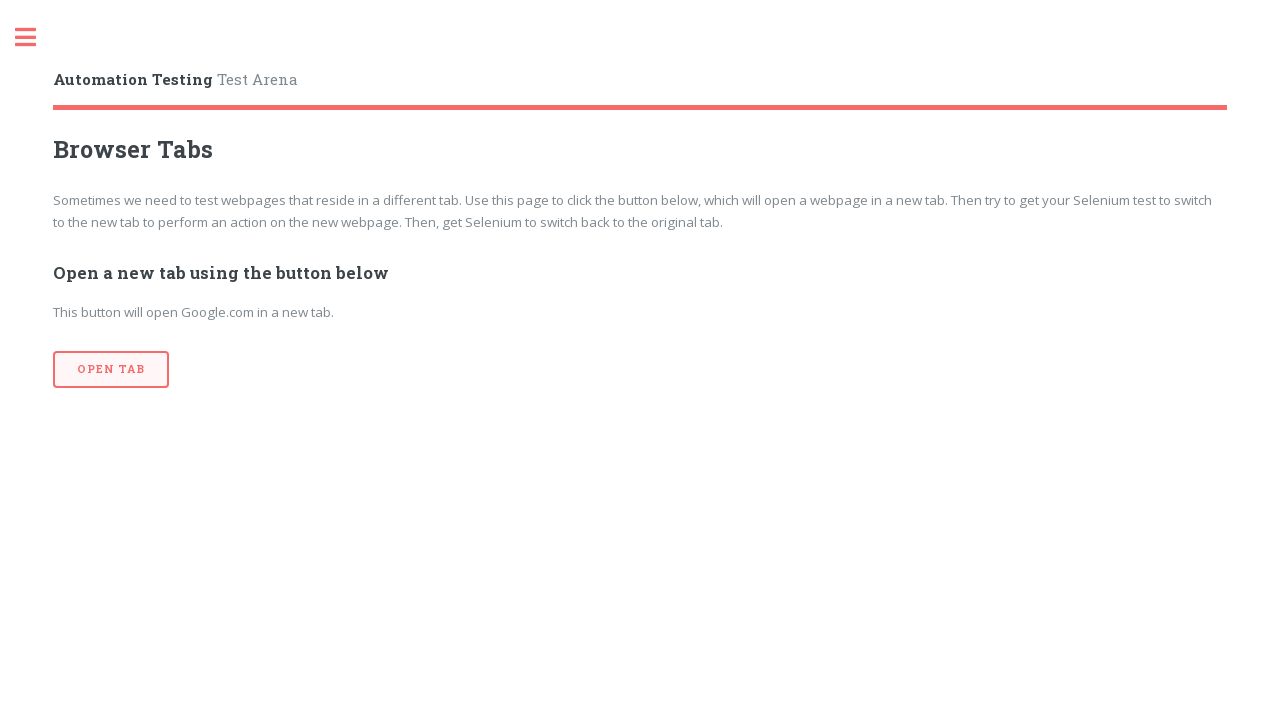

Clicked 'Open Tab' button (iteration 3 of 3) at (111, 370) on xpath=//input[@value='Open Tab']
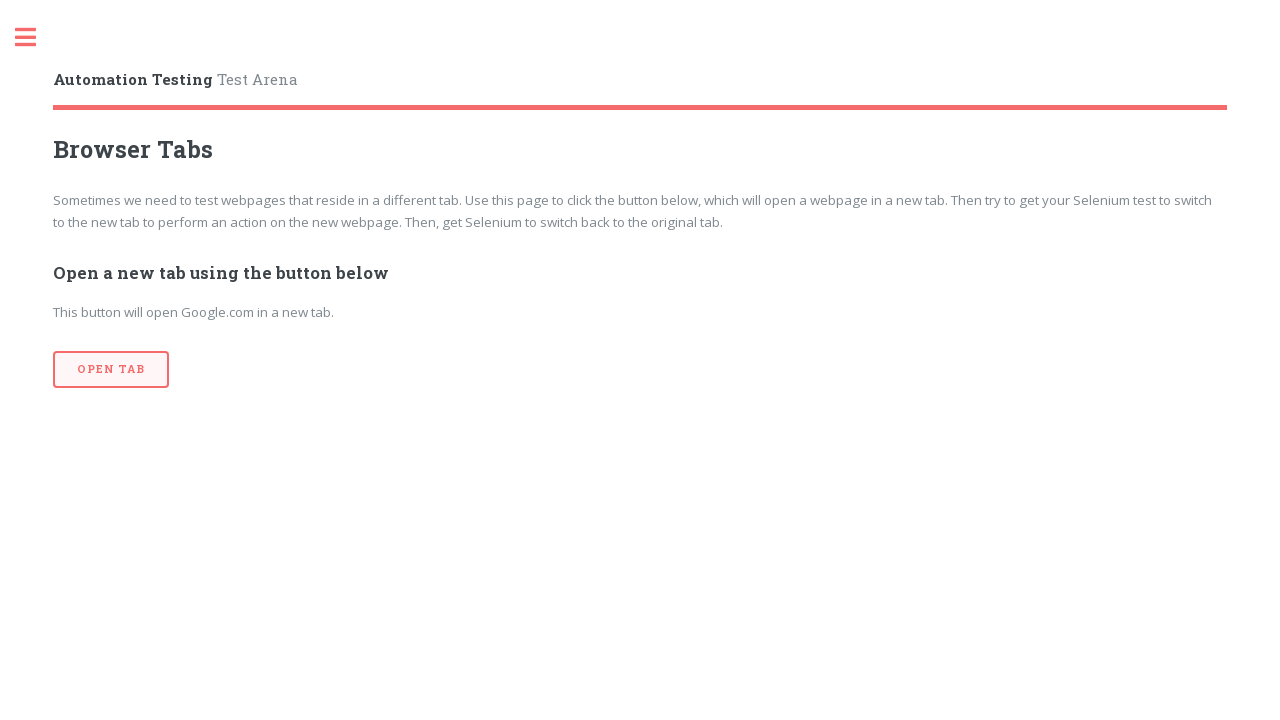

Retrieved all open pages/tabs - total count: 4
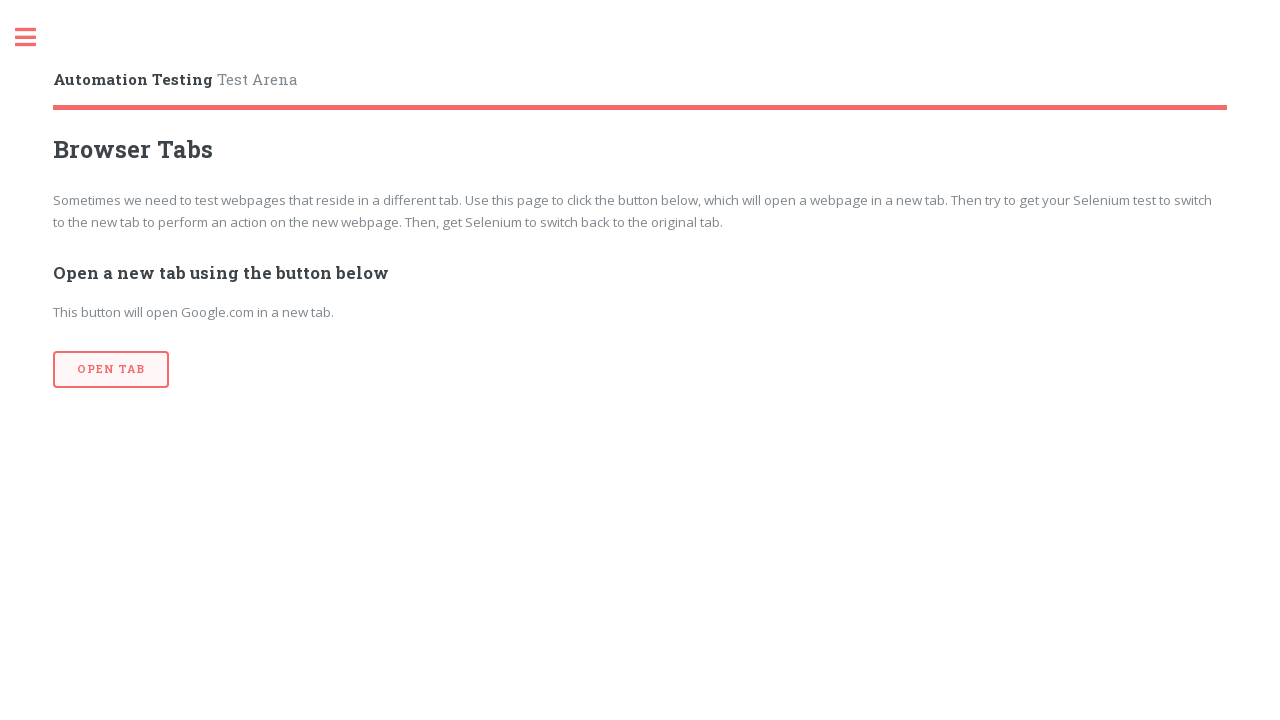

Brought a tab to front
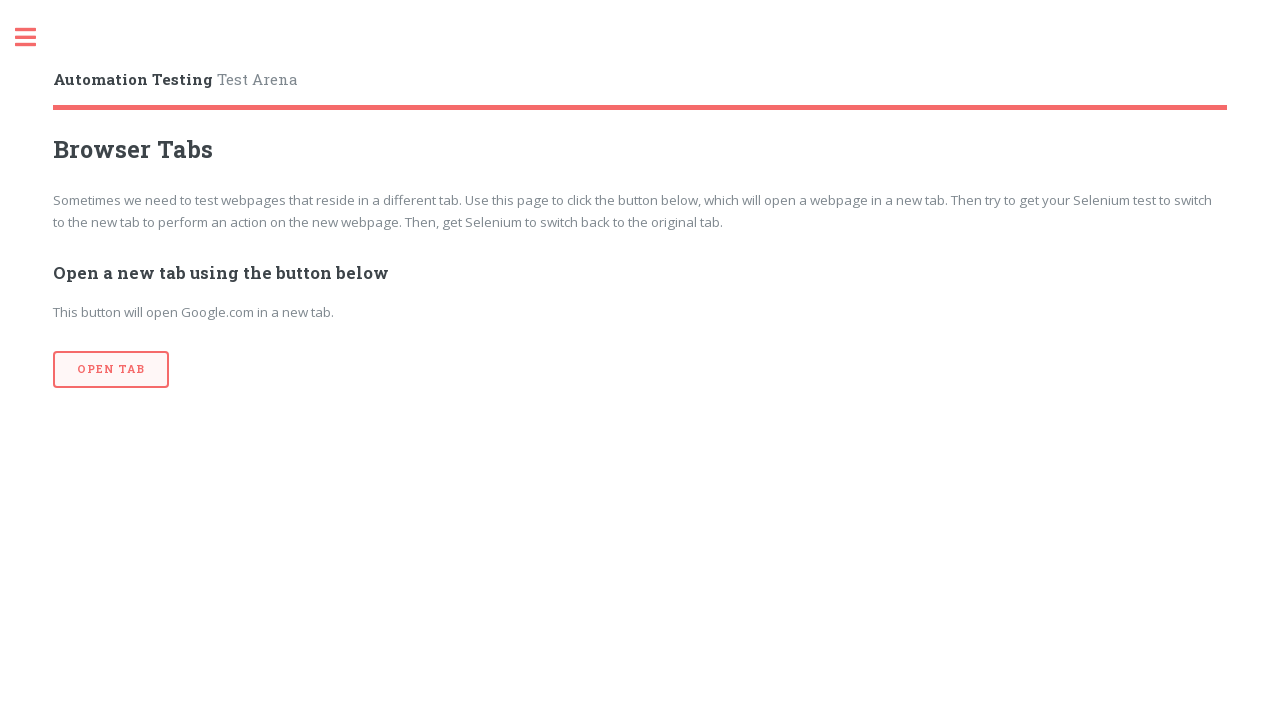

Waited 1500ms between tab switches
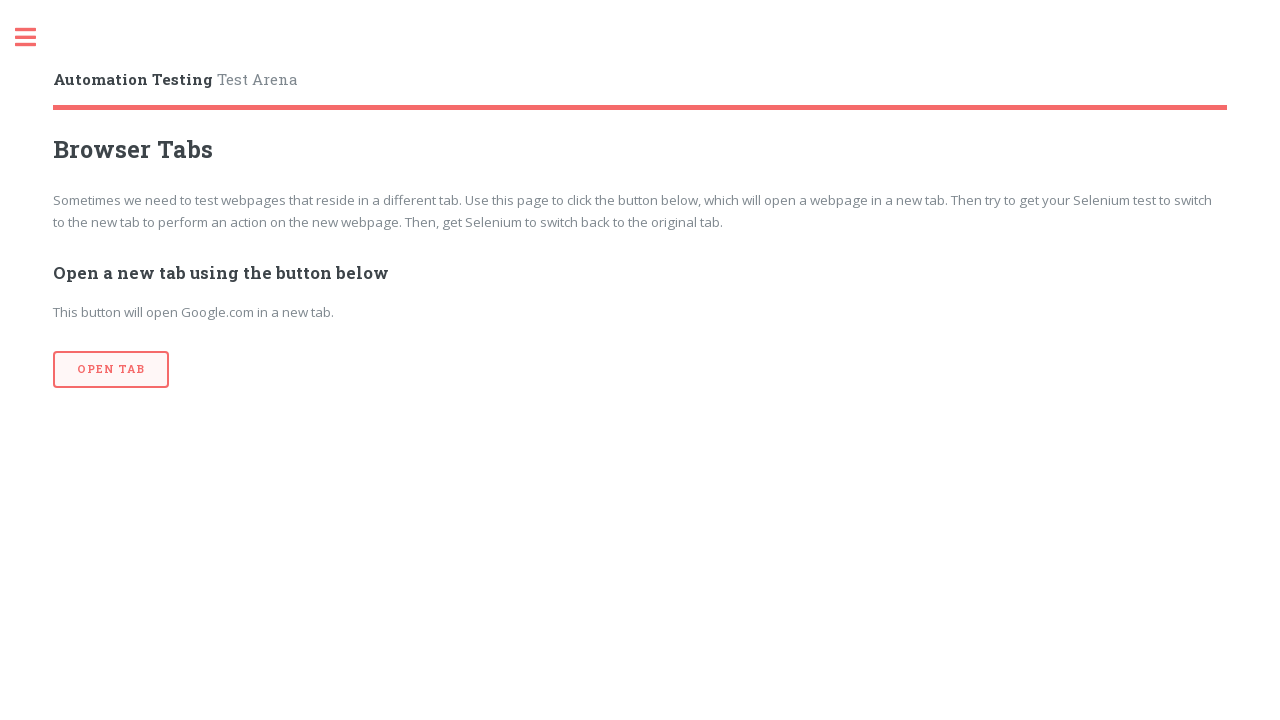

Brought a tab to front
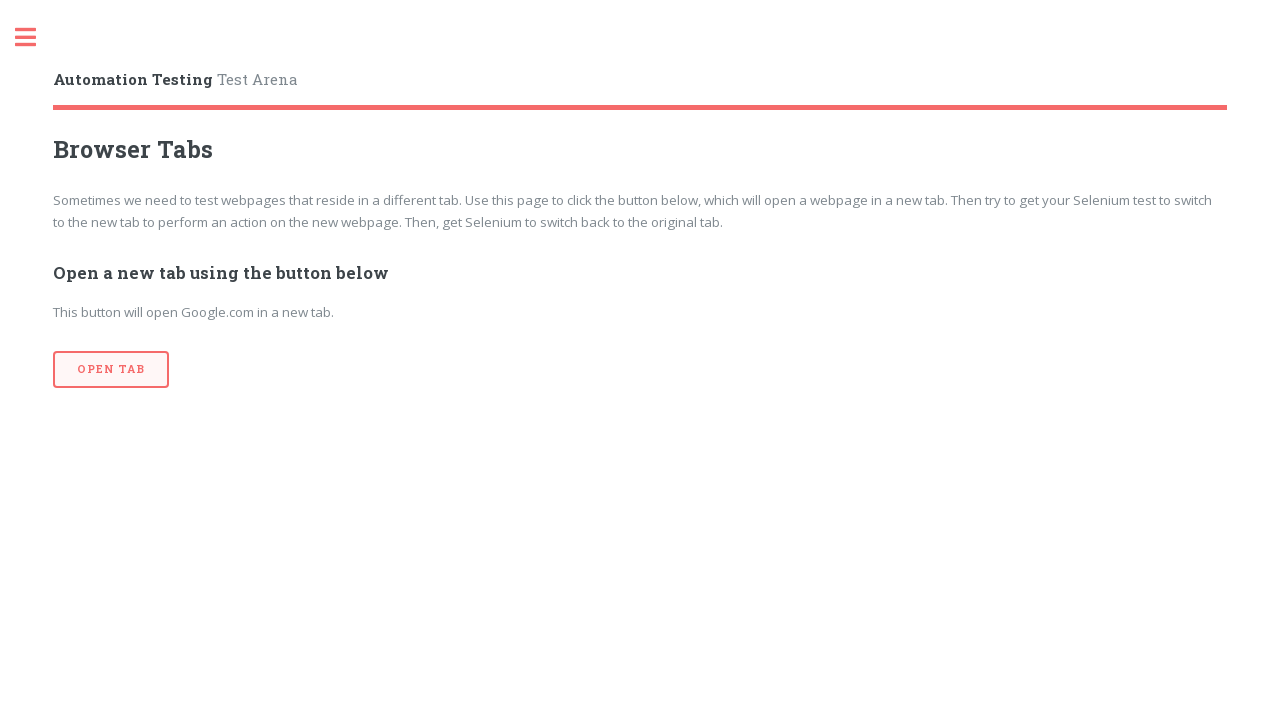

Waited 1500ms between tab switches
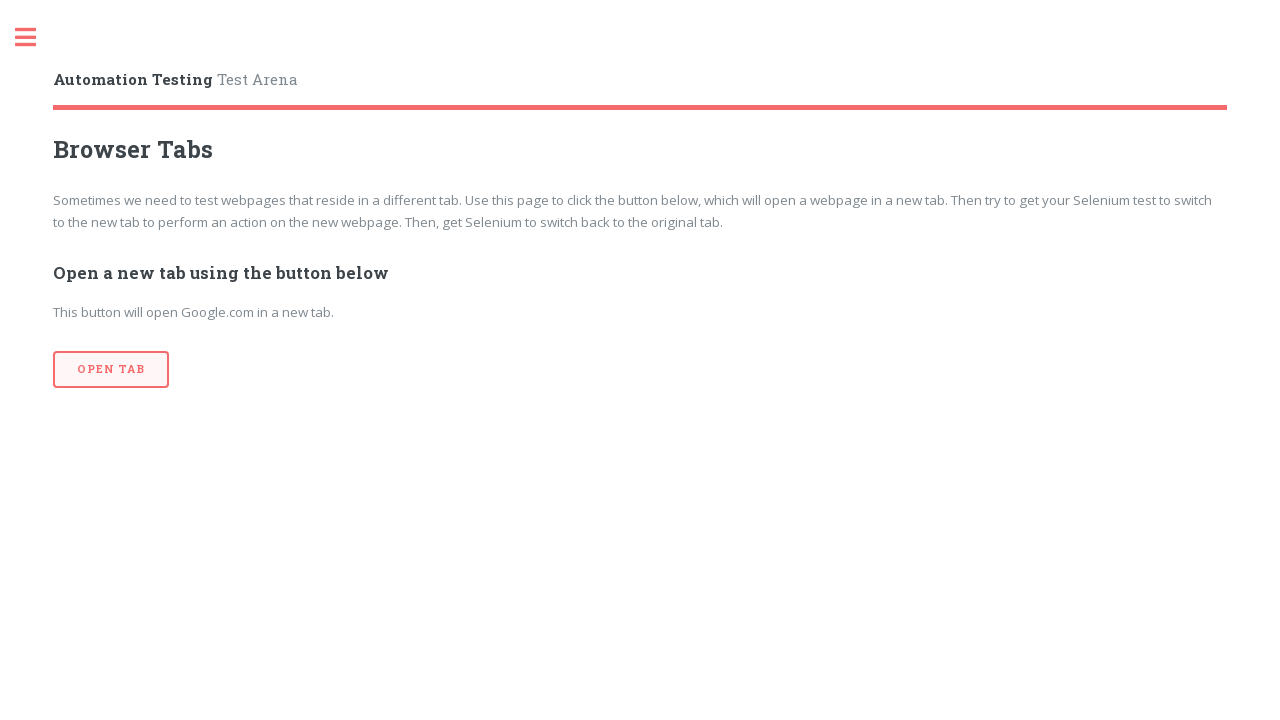

Brought a tab to front
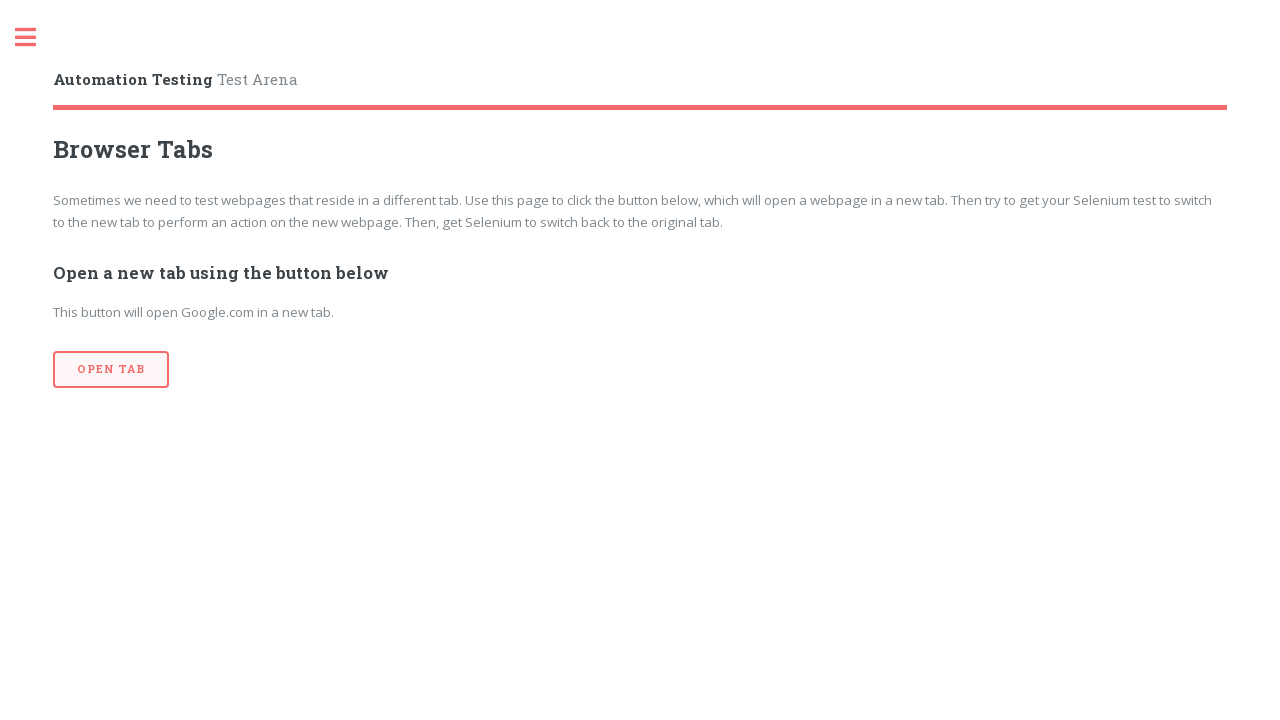

Waited 1500ms between tab switches
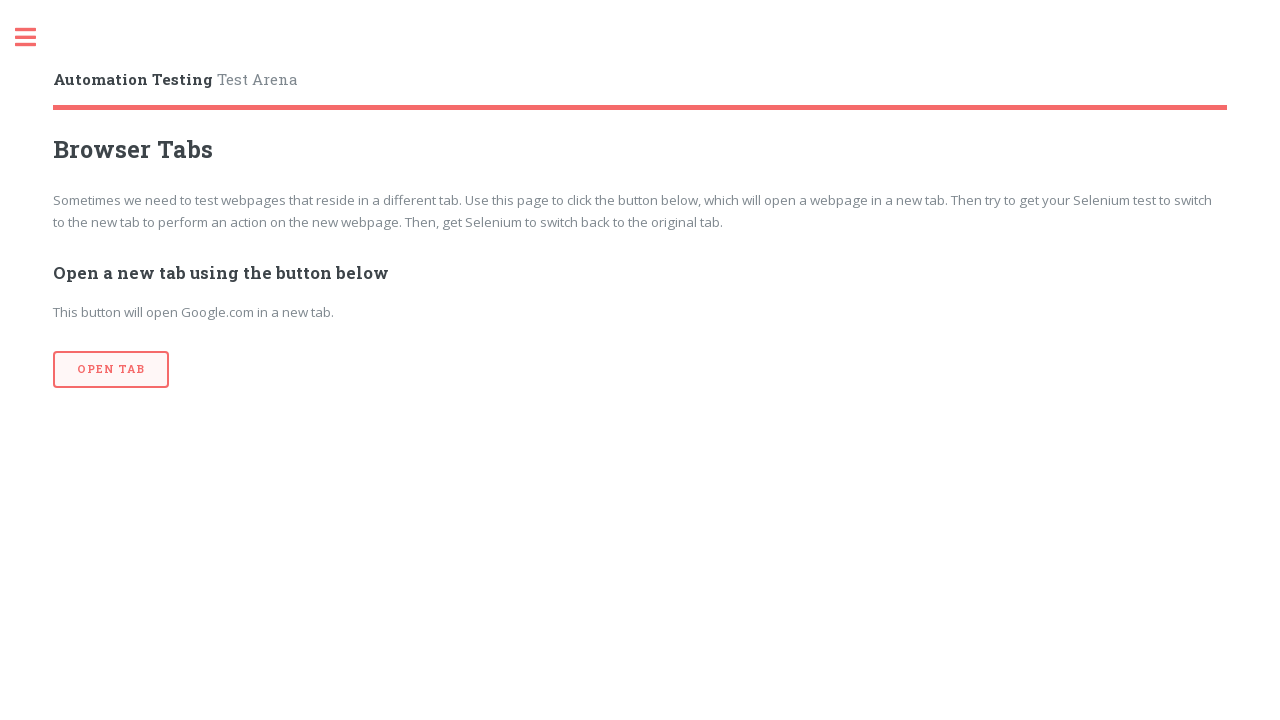

Brought a tab to front
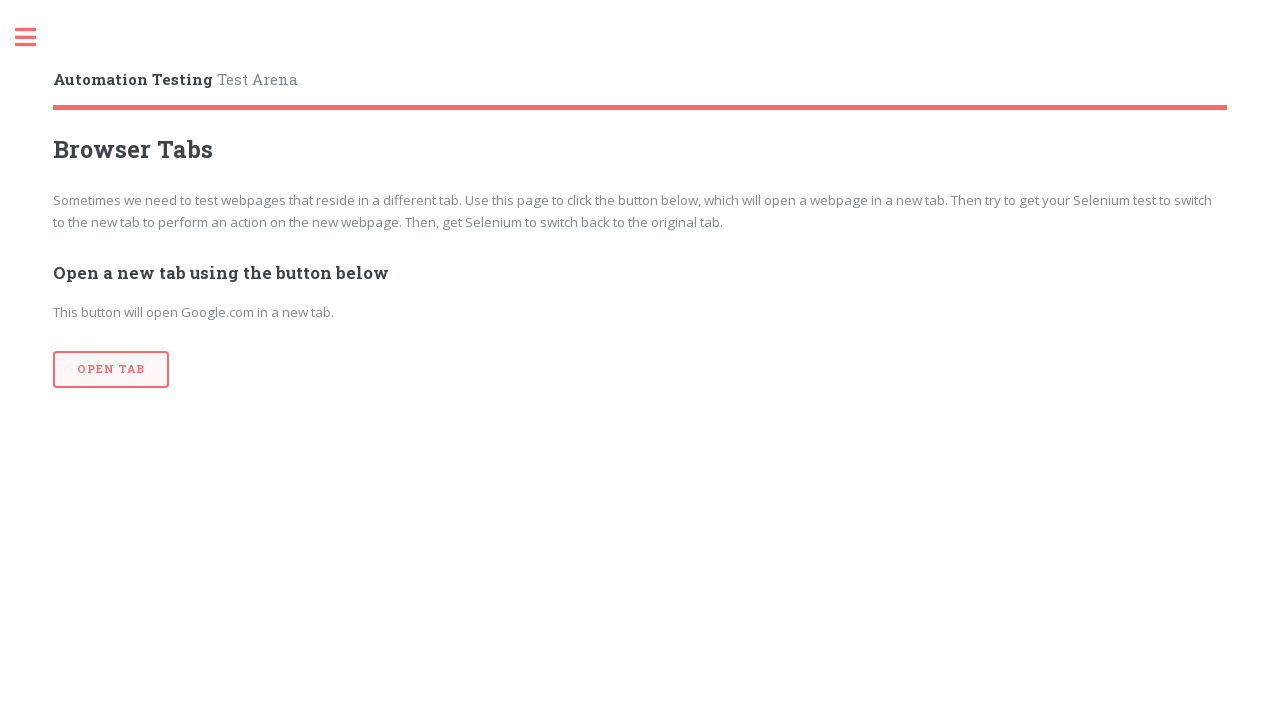

Waited 1500ms between tab switches
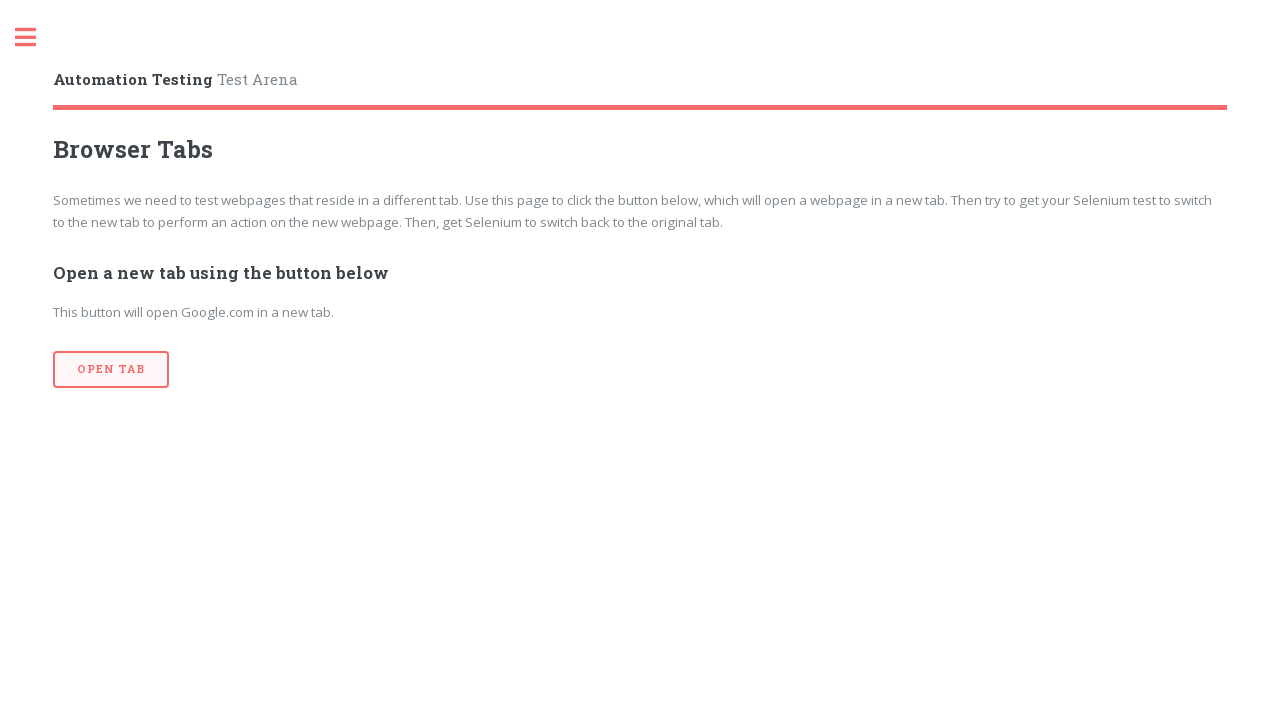

Switched back to the first tab
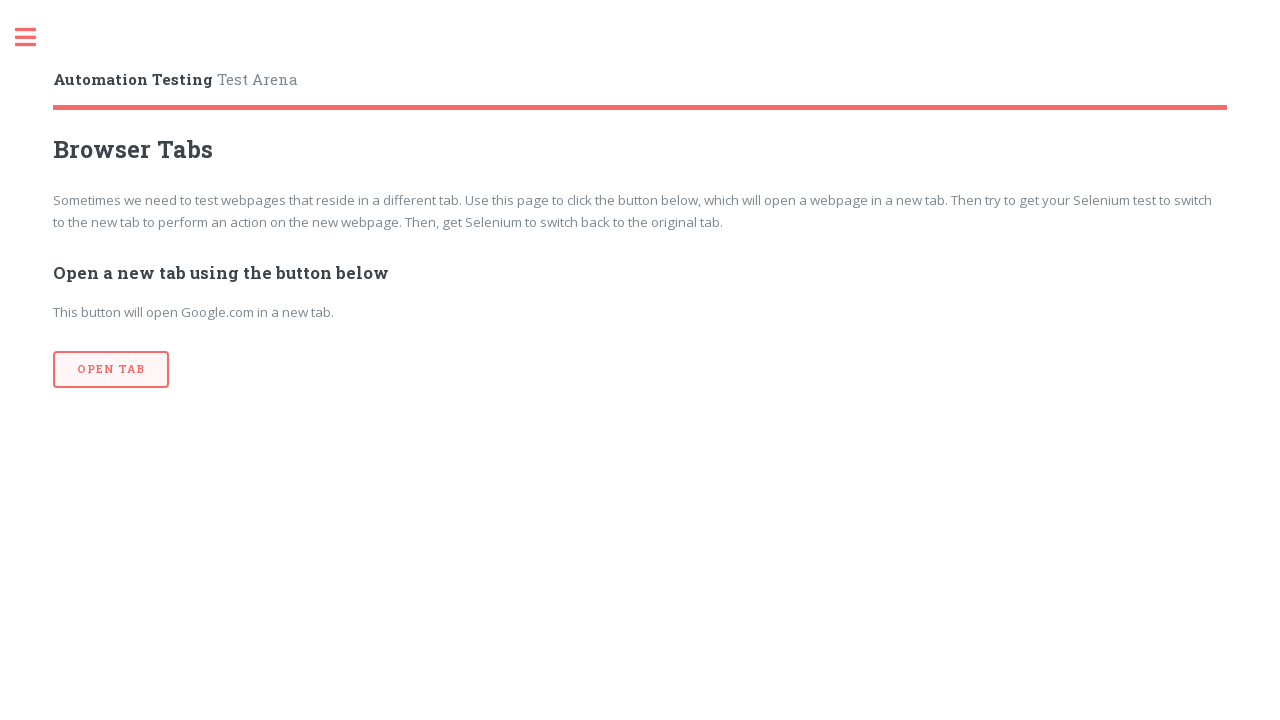

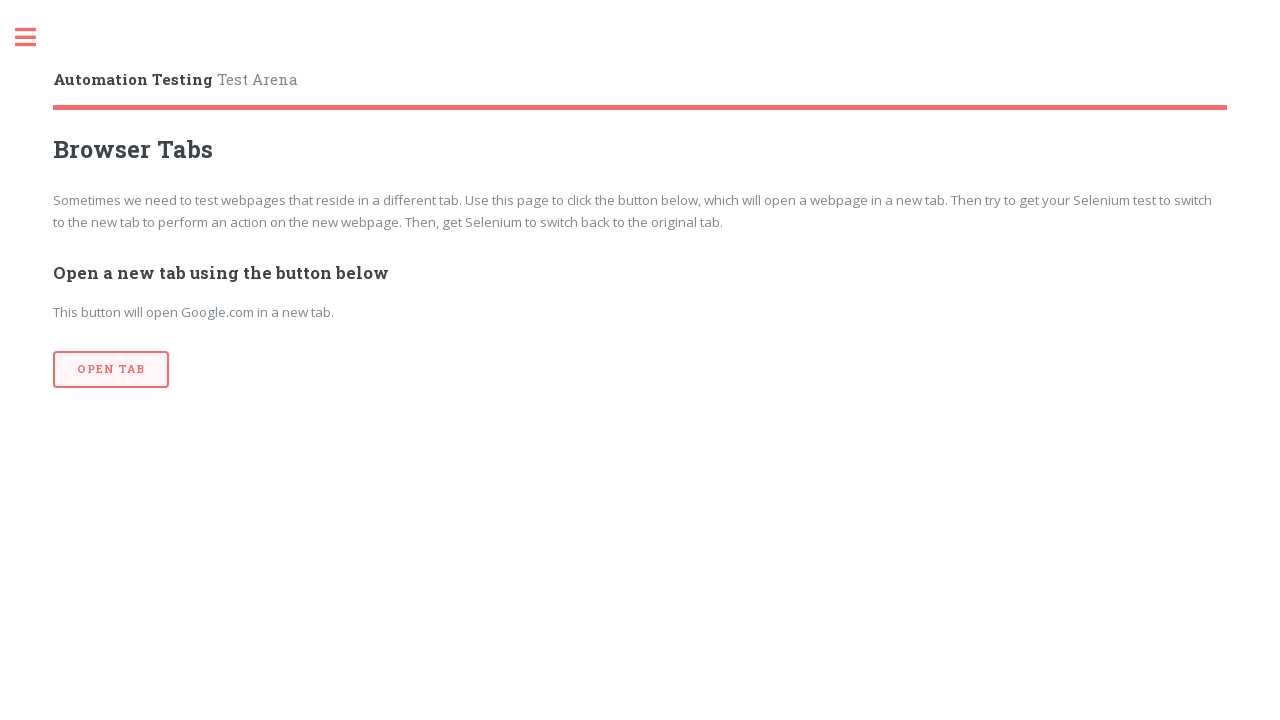